Navigates to a practice page, locates footer links in the first column, opens each link in a new tab using keyboard shortcuts, then switches through all opened tabs to verify they loaded.

Starting URL: http://qaclickacademy.com/practice.php

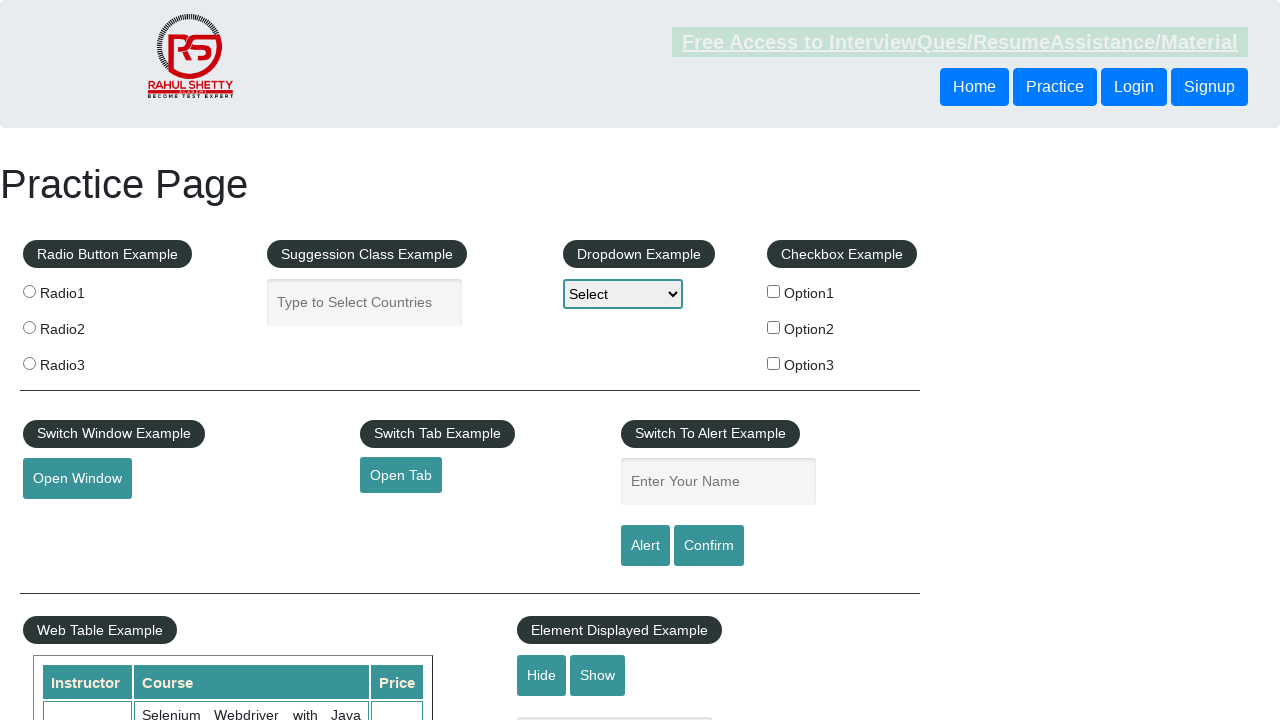

Waited for footer section to load
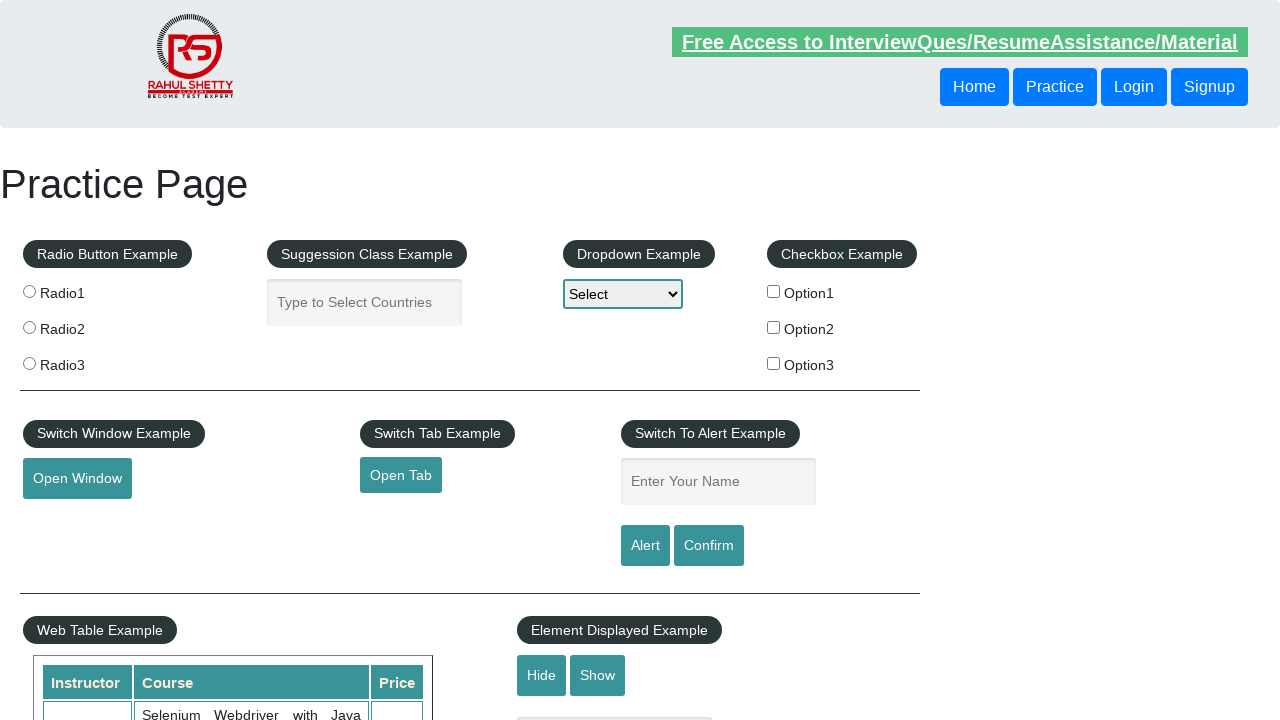

Located first column of footer links
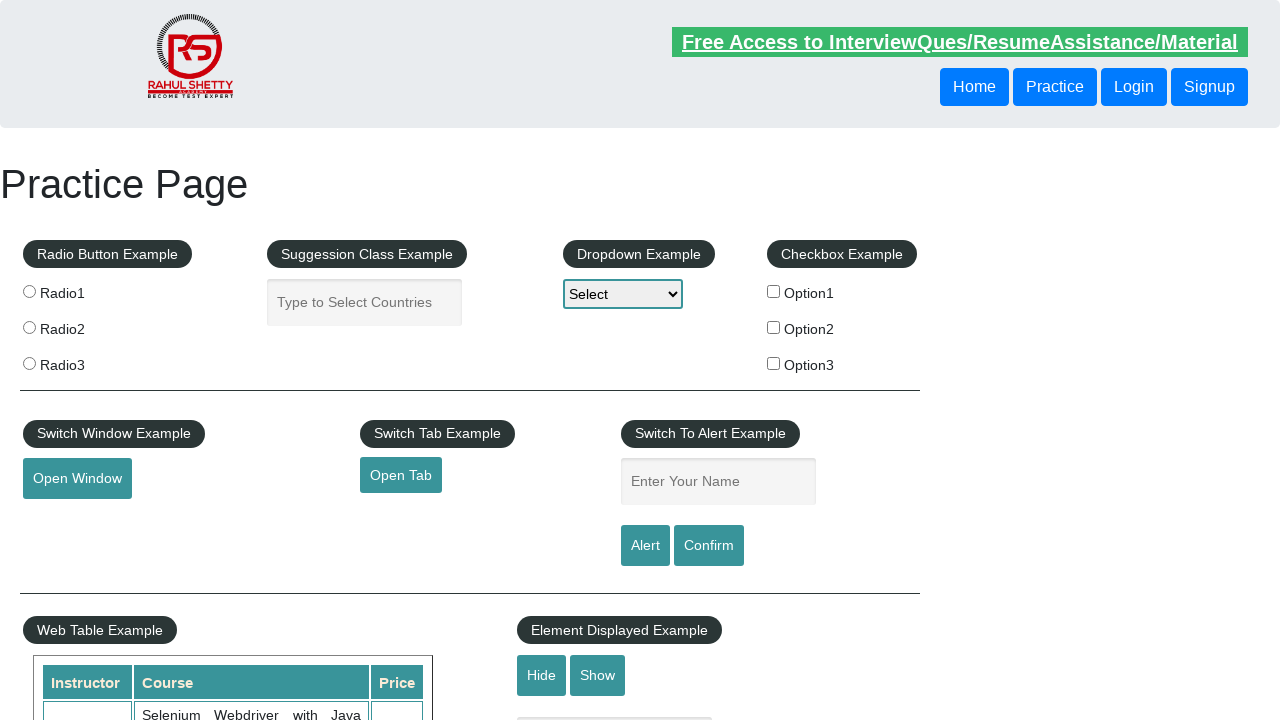

Found 5 links in footer first column
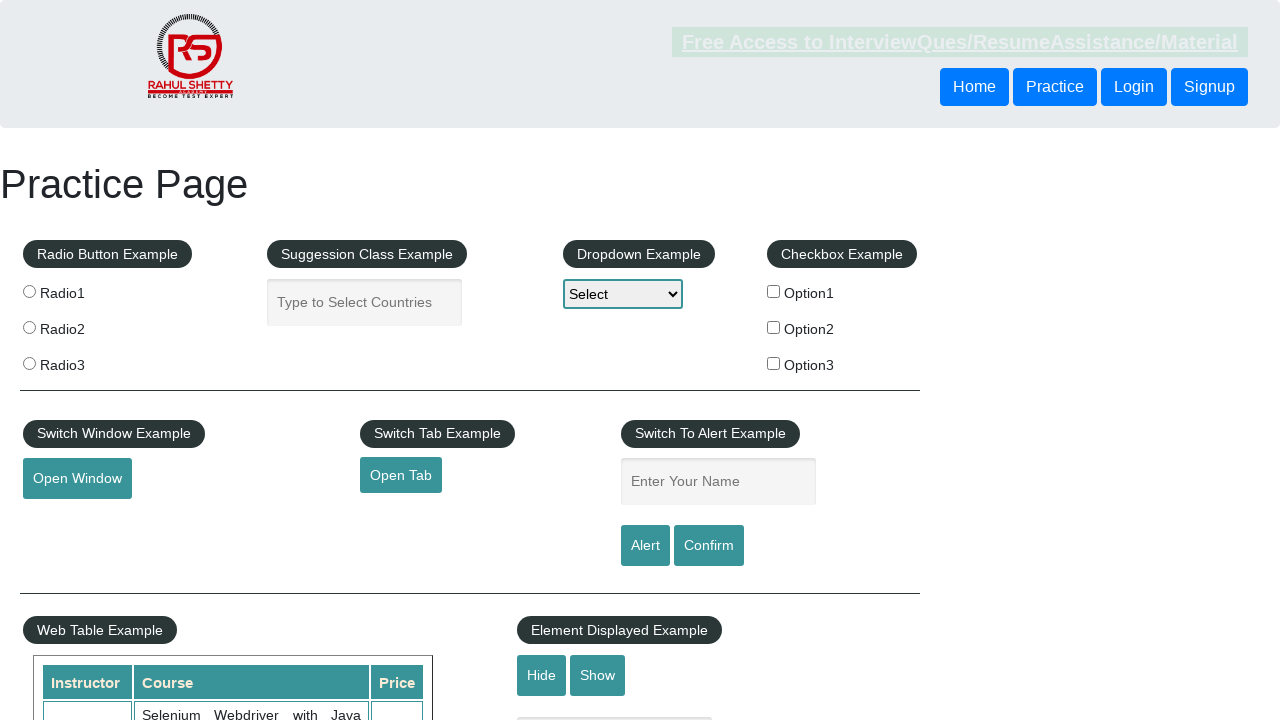

Opened footer link 1 in new tab using Ctrl+Click at (68, 520) on #gf-BIG table tbody tr td:first-child ul >> a >> nth=1
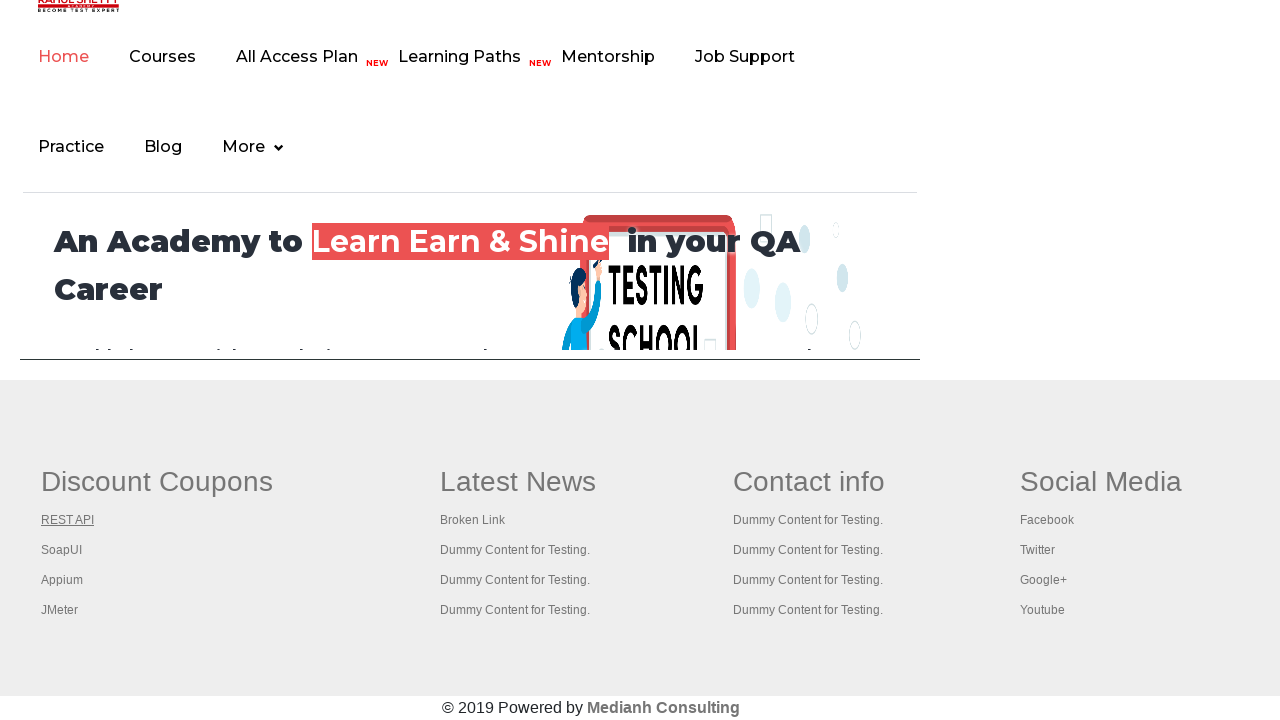

Waited 2 seconds before opening next link
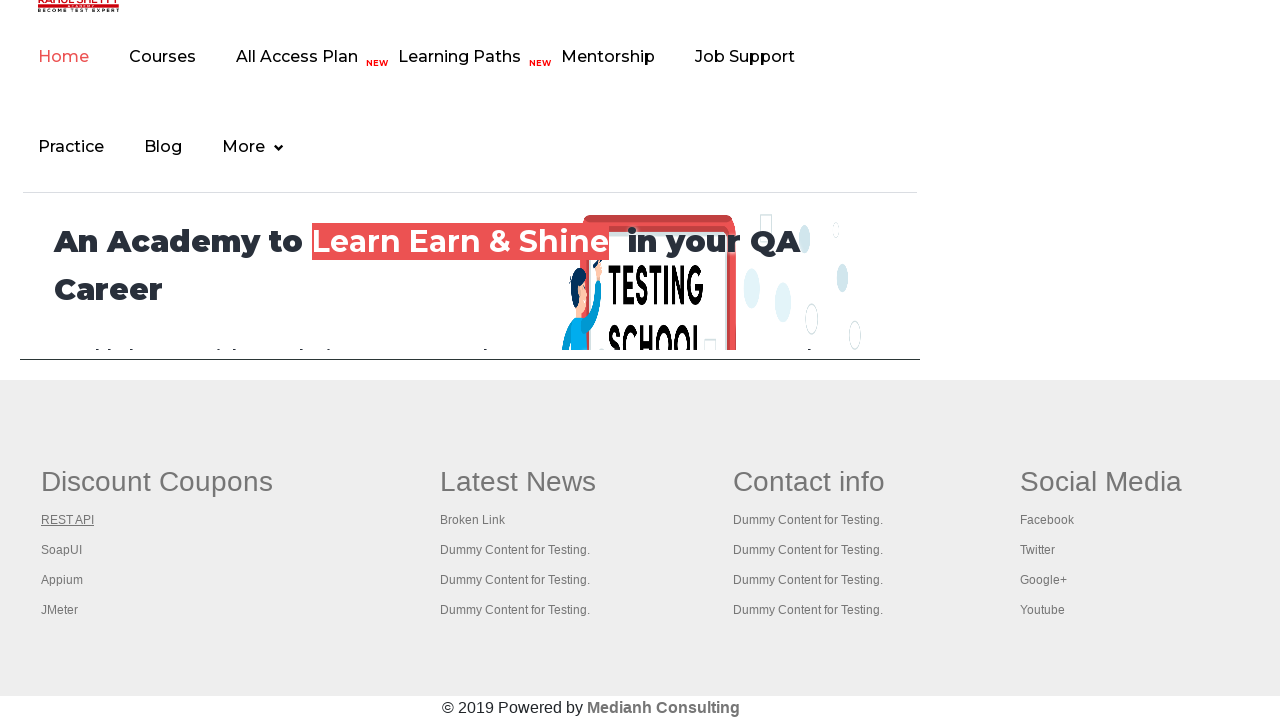

Opened footer link 2 in new tab using Ctrl+Click at (62, 550) on #gf-BIG table tbody tr td:first-child ul >> a >> nth=2
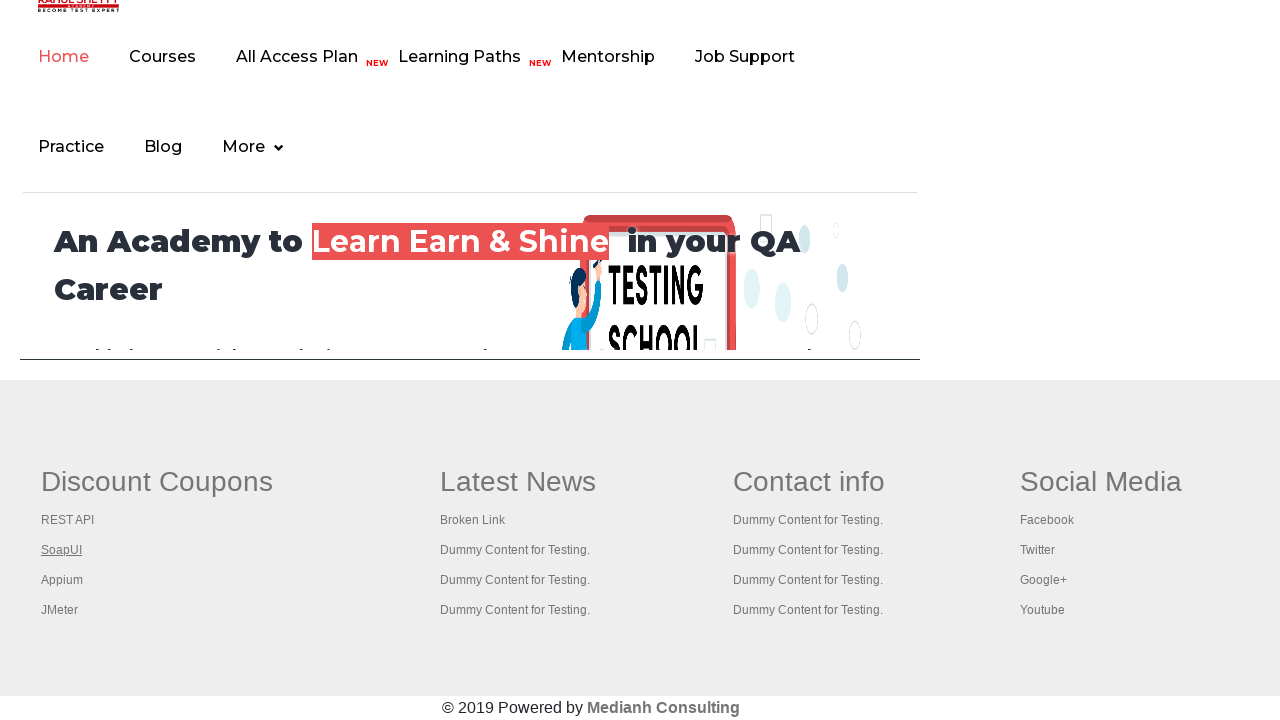

Waited 2 seconds before opening next link
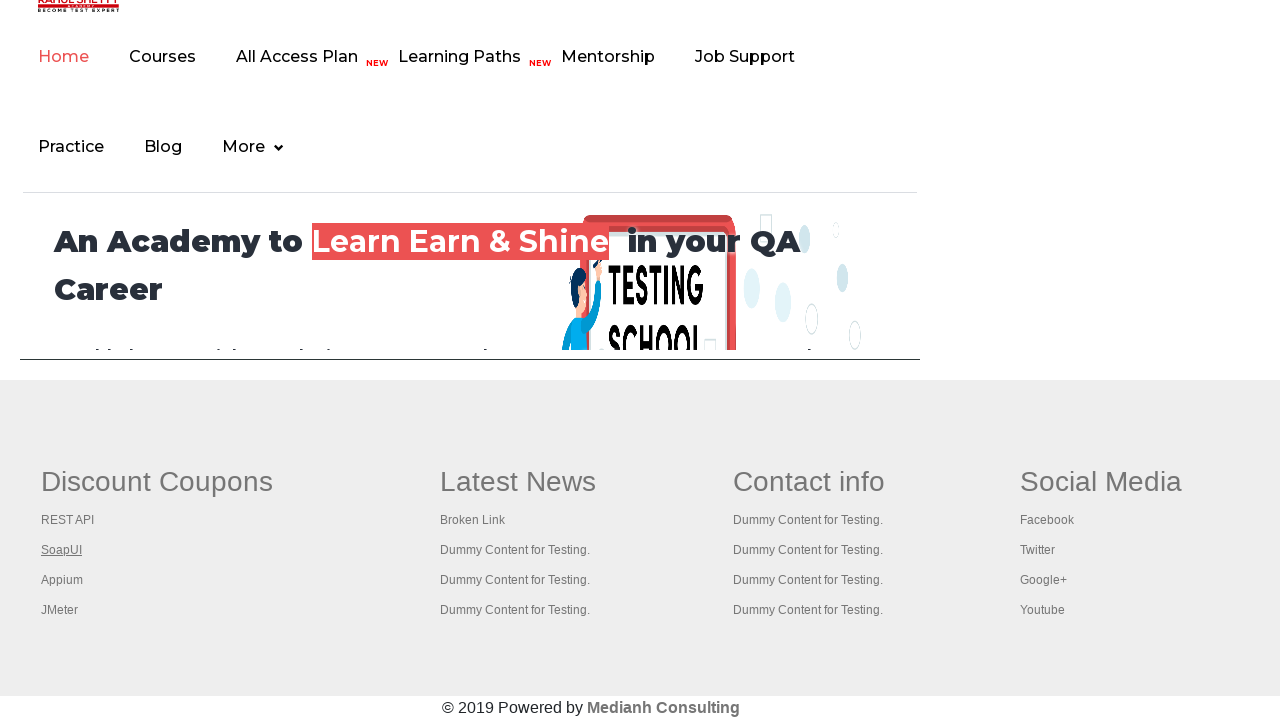

Opened footer link 3 in new tab using Ctrl+Click at (62, 580) on #gf-BIG table tbody tr td:first-child ul >> a >> nth=3
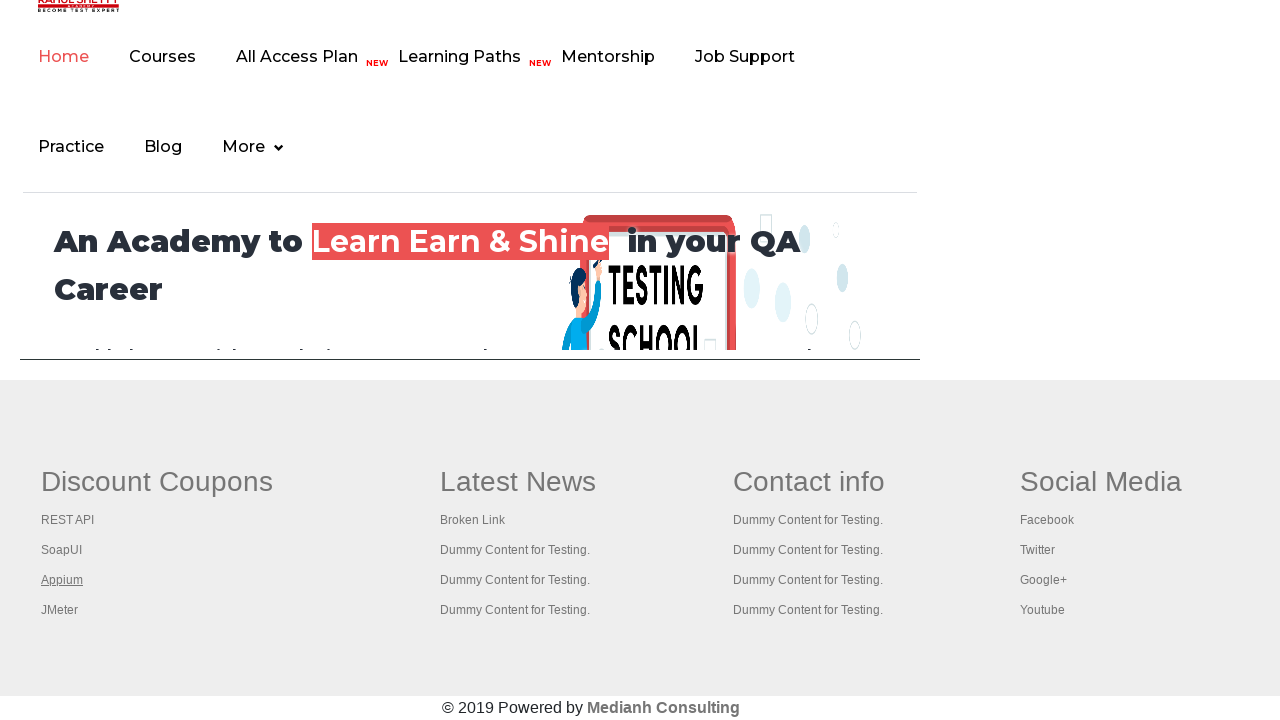

Waited 2 seconds before opening next link
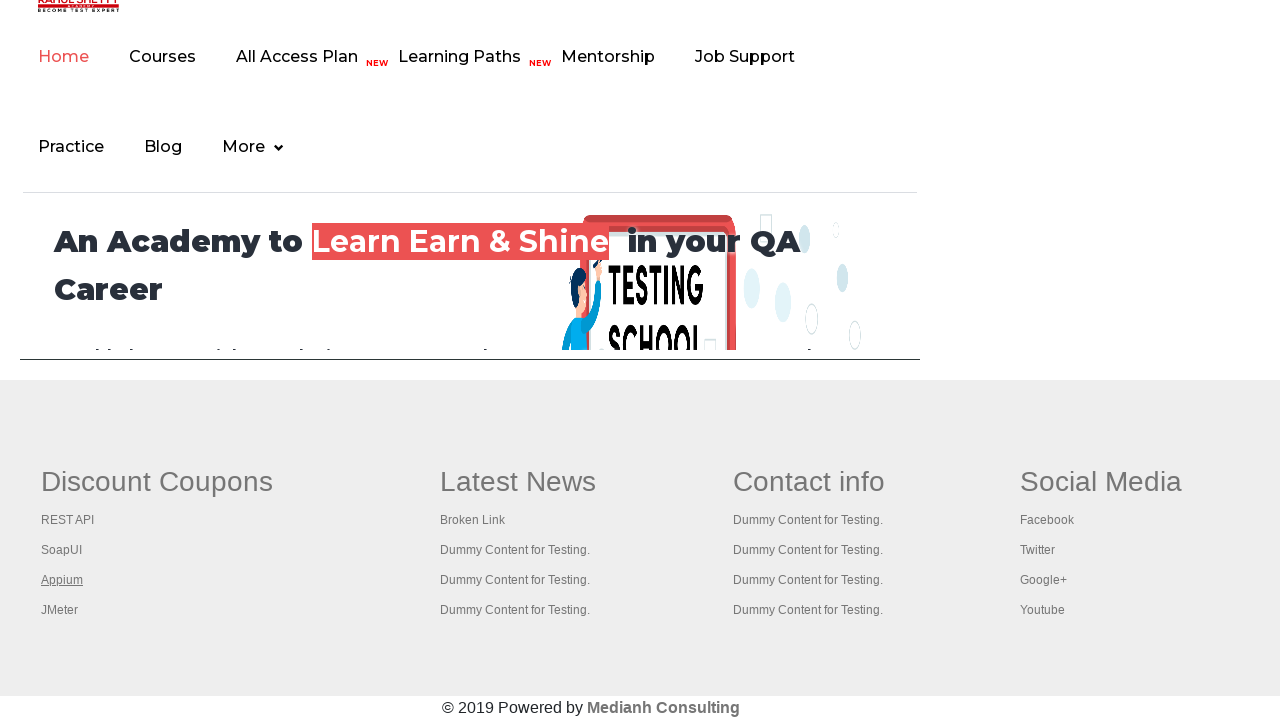

Opened footer link 4 in new tab using Ctrl+Click at (60, 610) on #gf-BIG table tbody tr td:first-child ul >> a >> nth=4
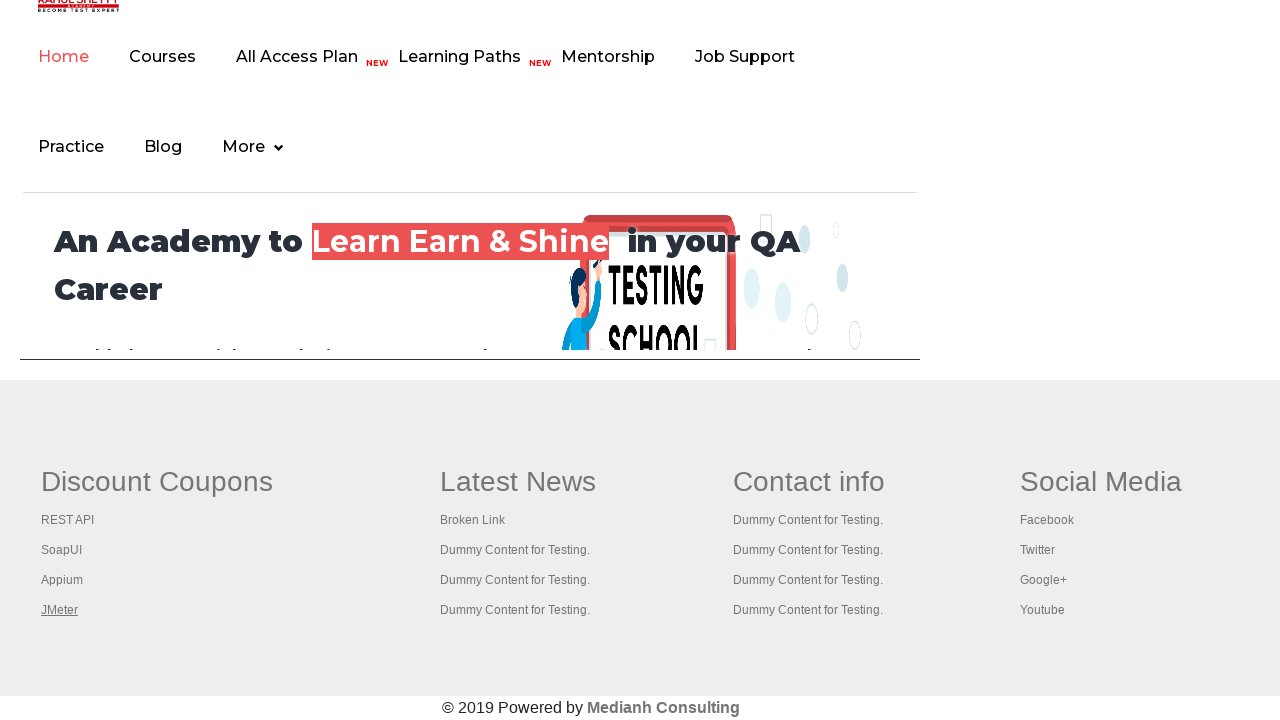

Waited 2 seconds before opening next link
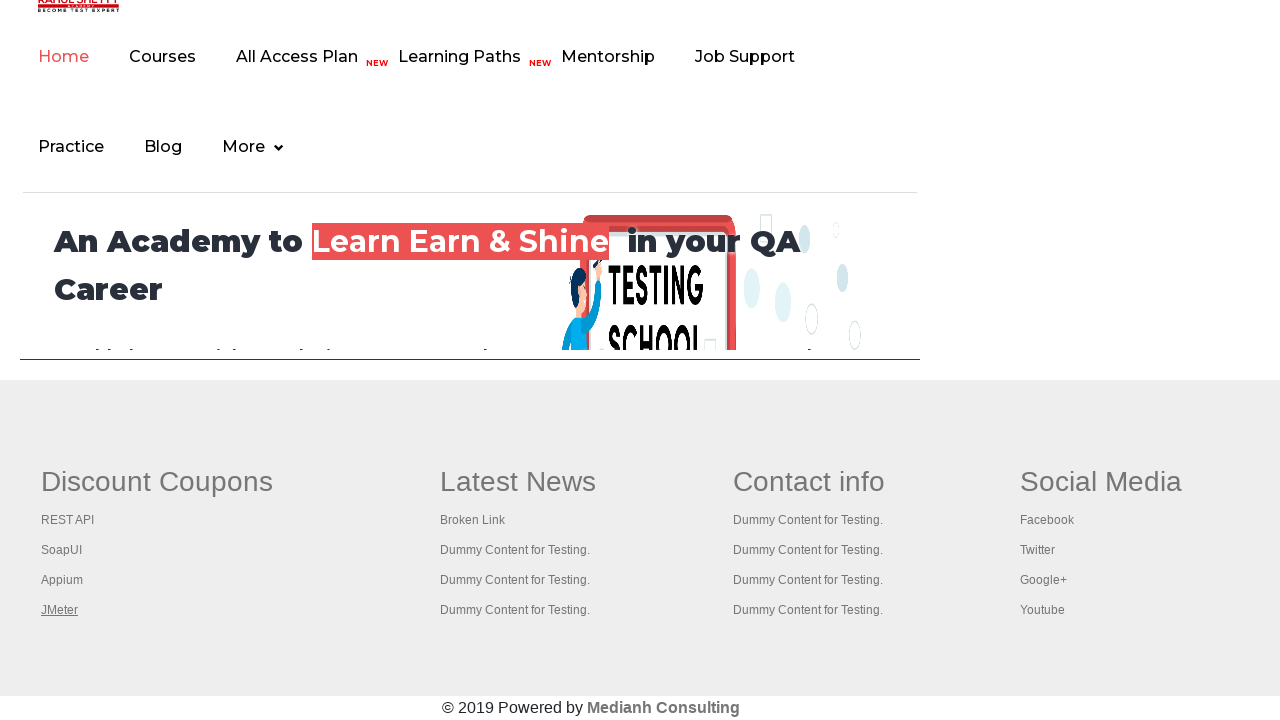

Retrieved all 5 opened pages/tabs
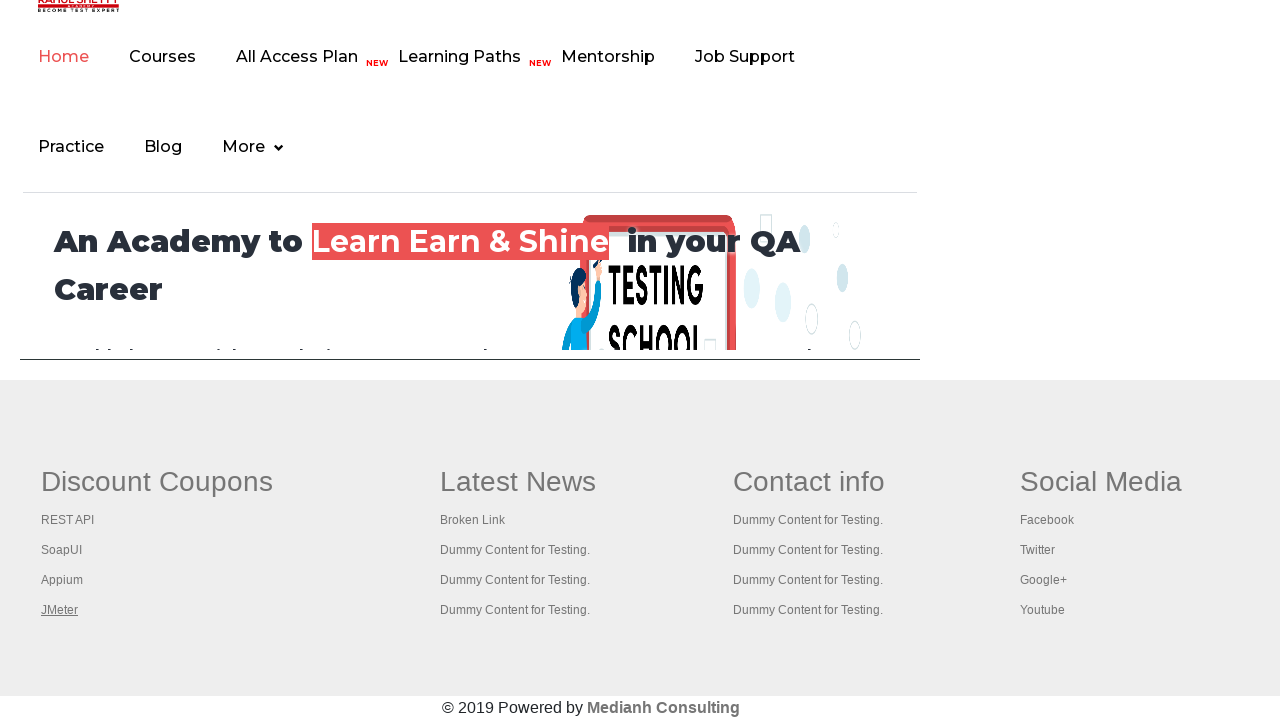

Brought a tab to front
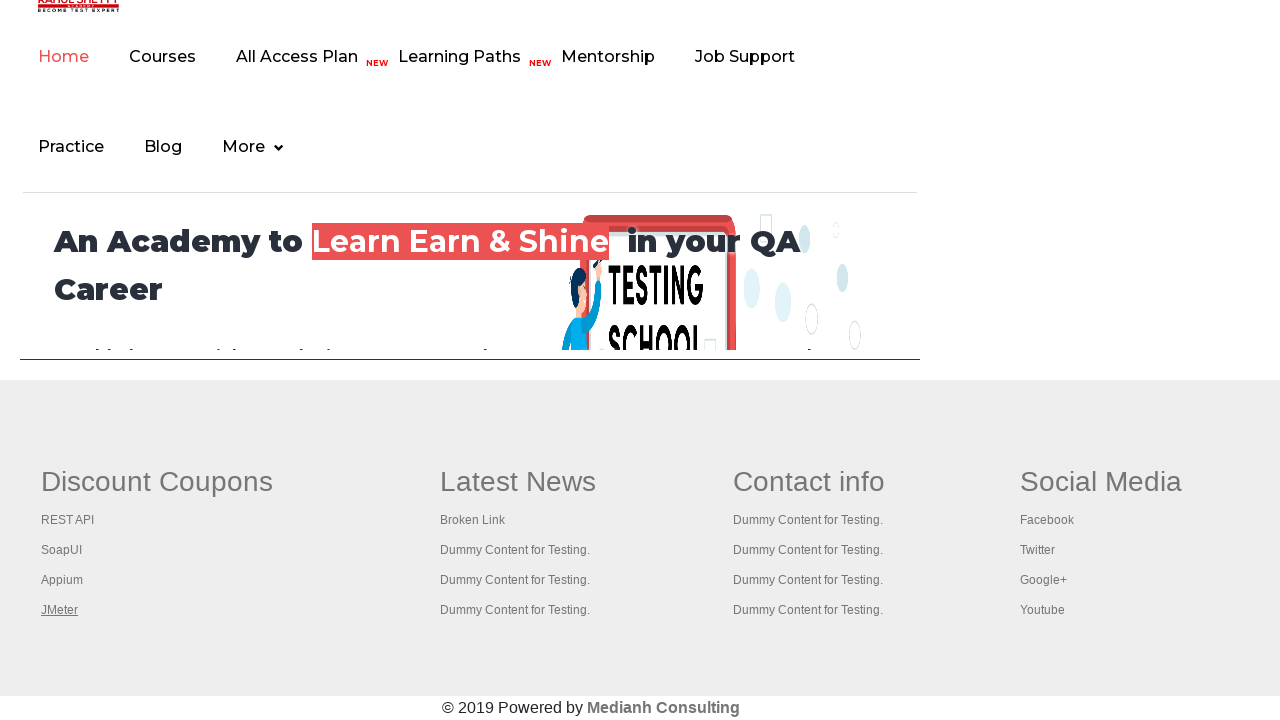

Verified tab loaded with domcontentloaded state
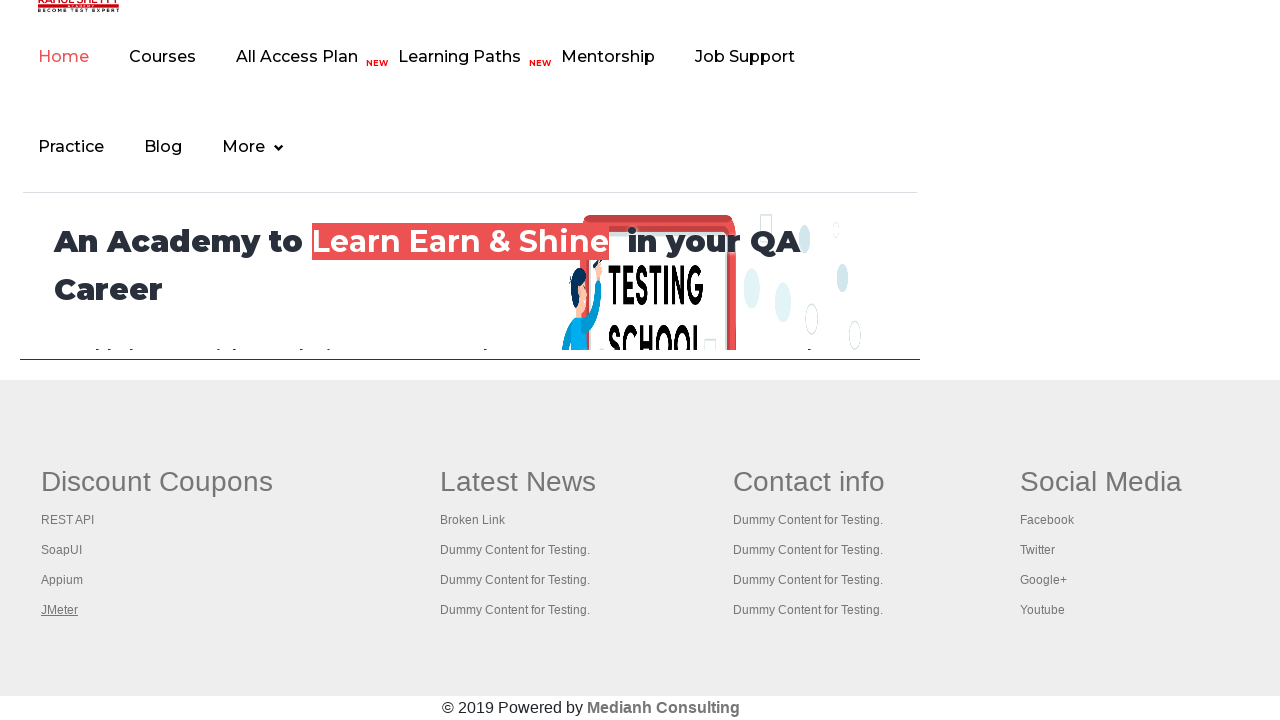

Brought a tab to front
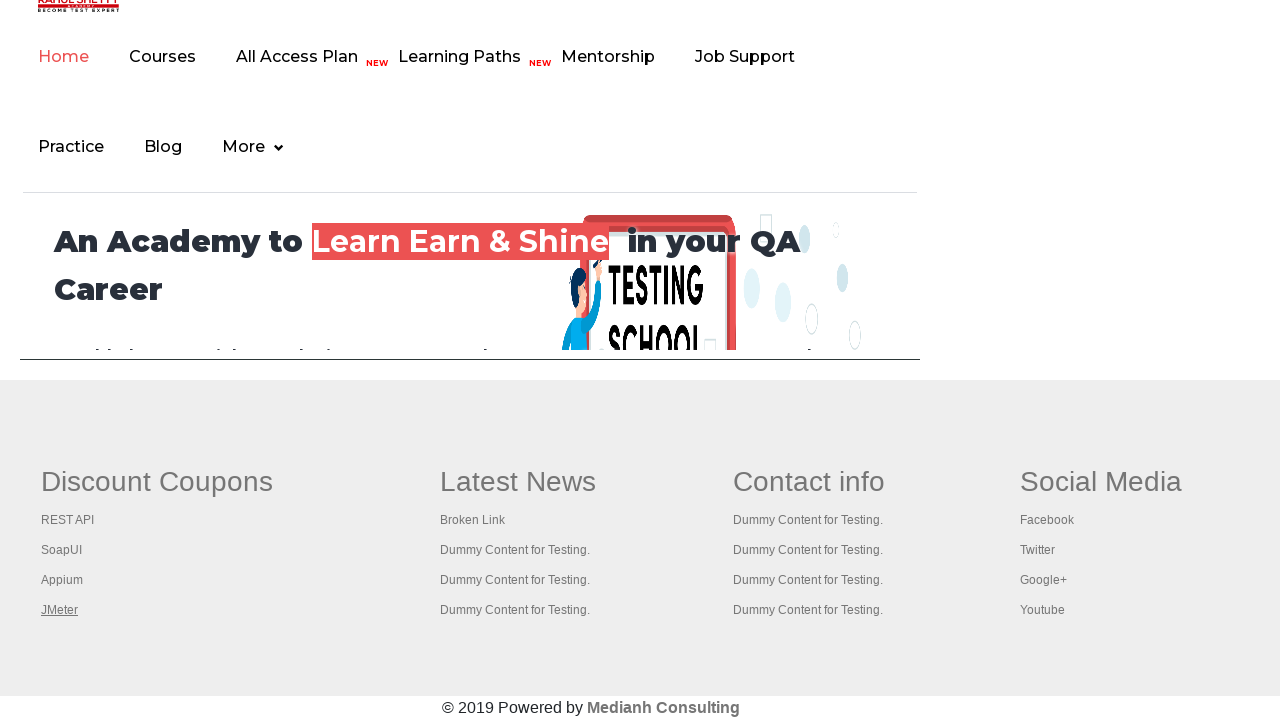

Verified tab loaded with domcontentloaded state
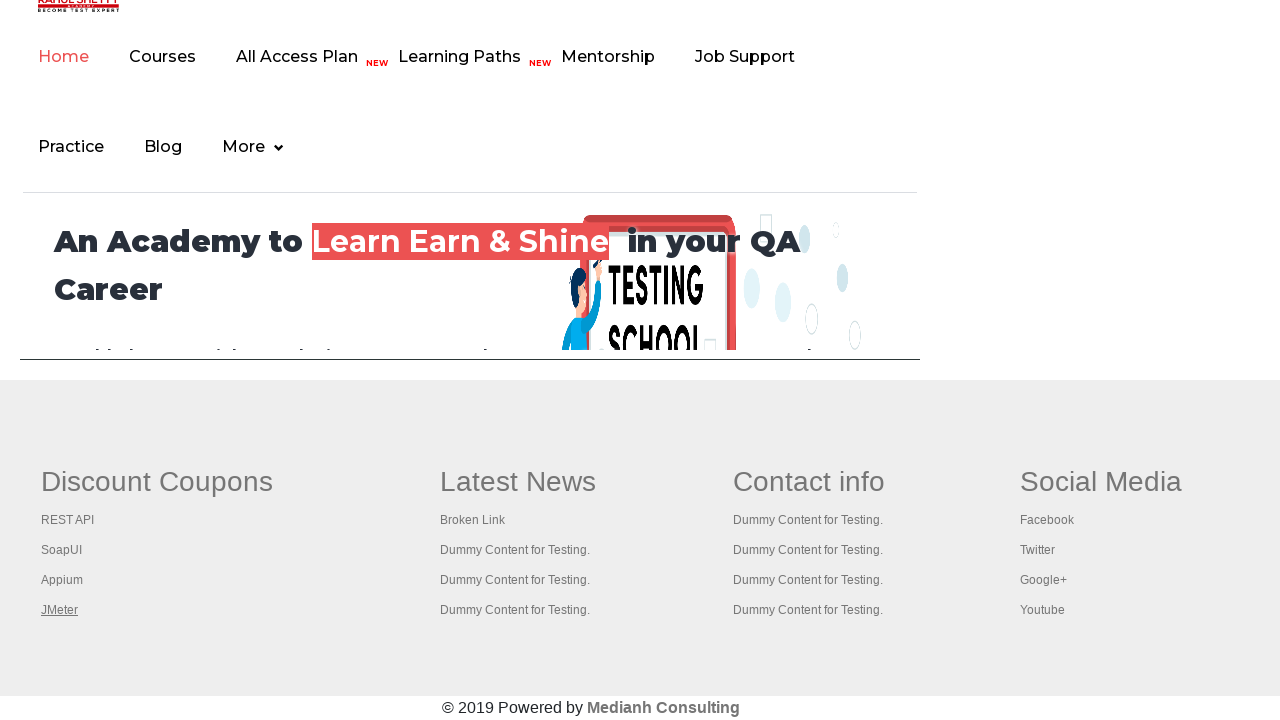

Brought a tab to front
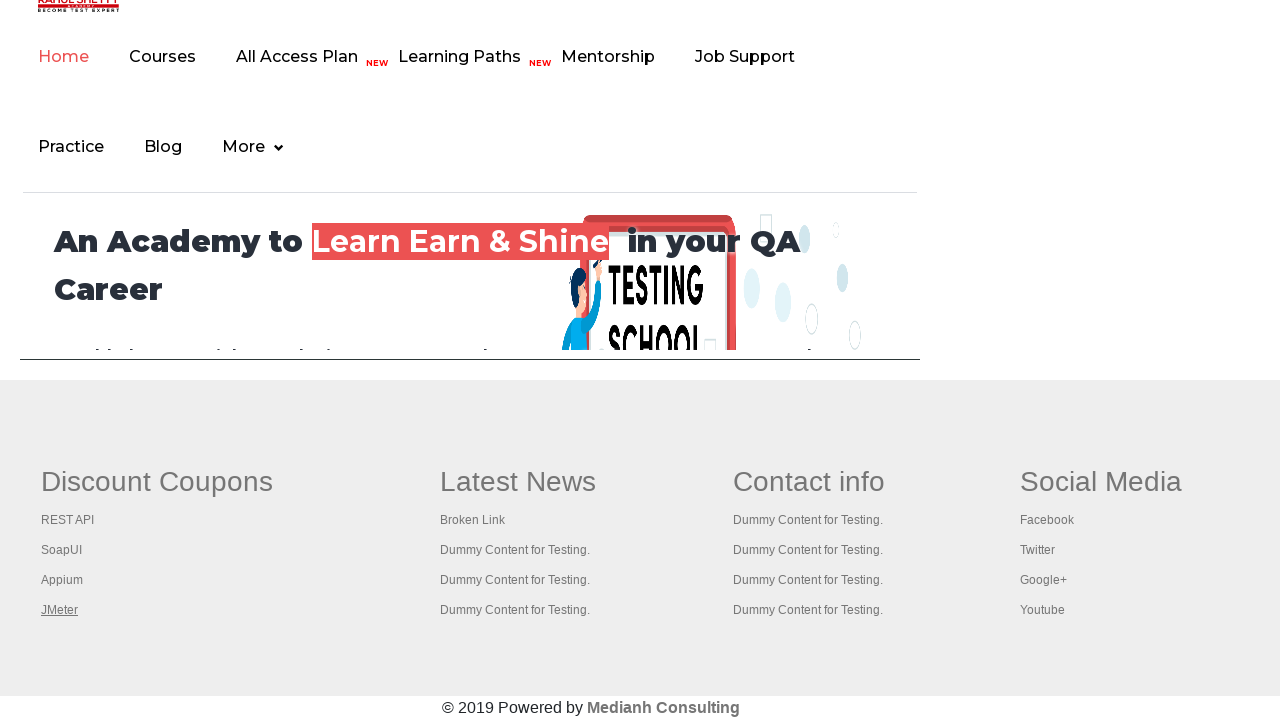

Verified tab loaded with domcontentloaded state
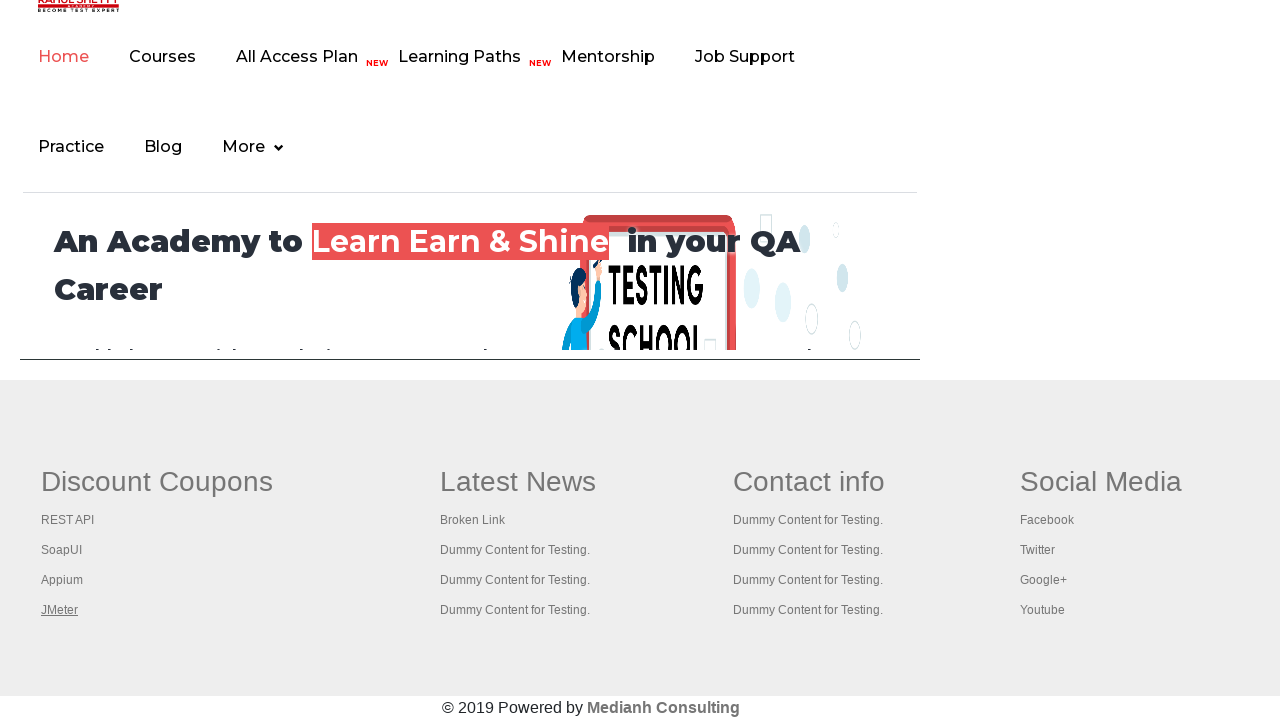

Brought a tab to front
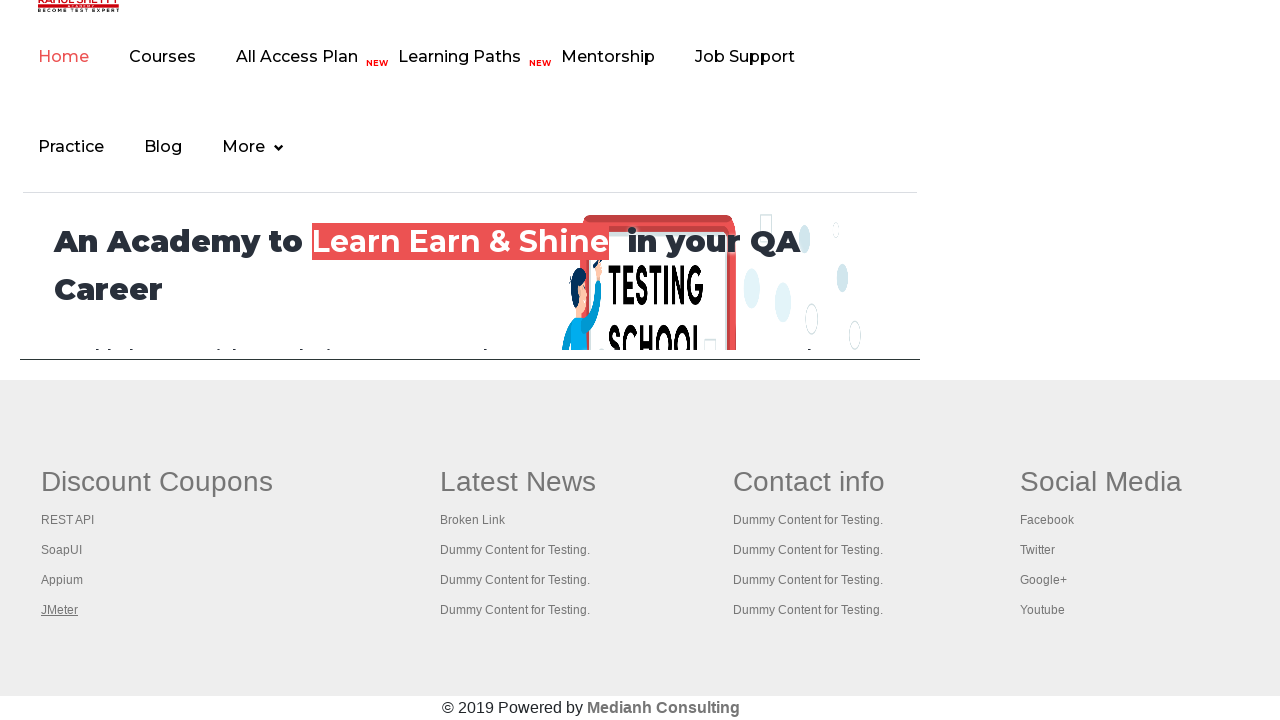

Verified tab loaded with domcontentloaded state
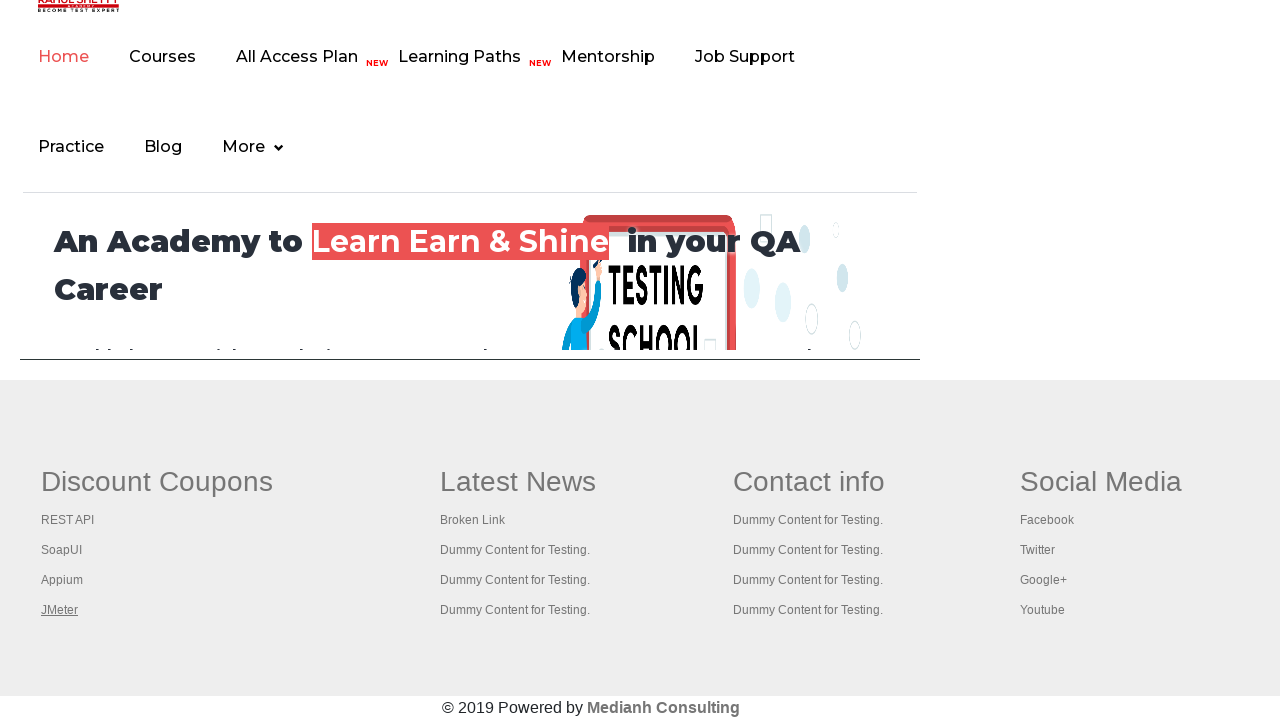

Brought a tab to front
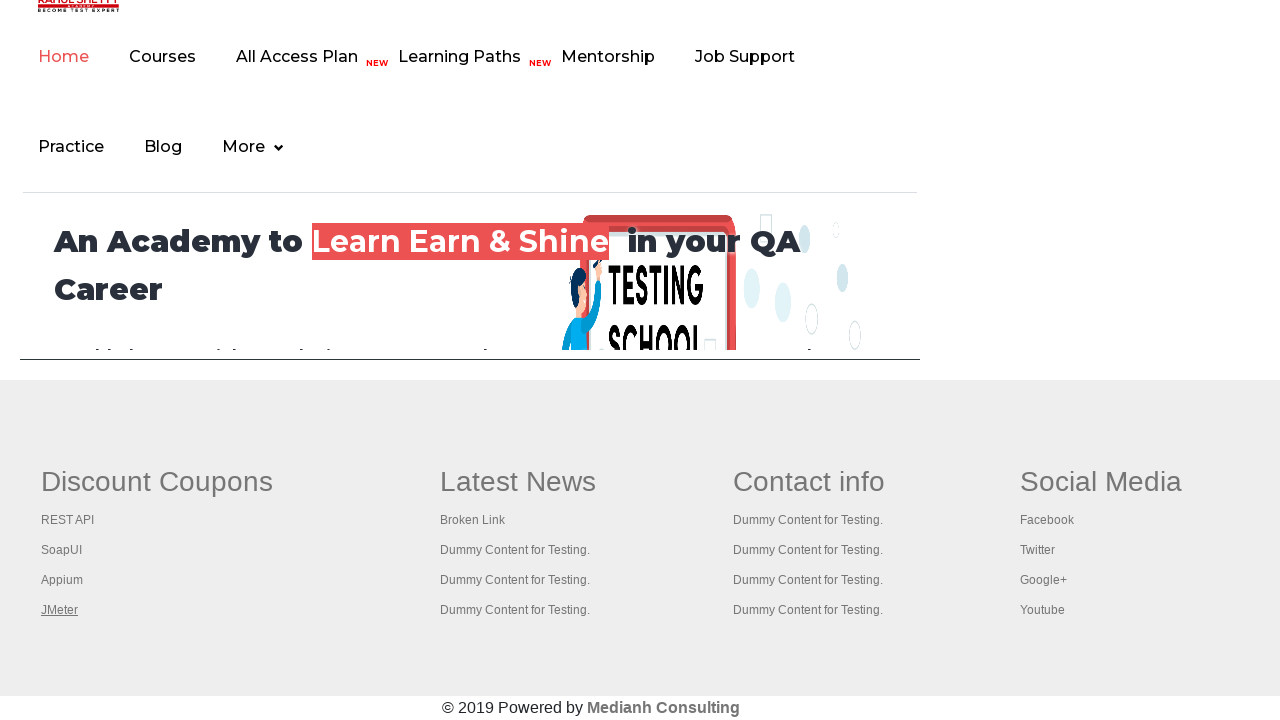

Verified tab loaded with domcontentloaded state
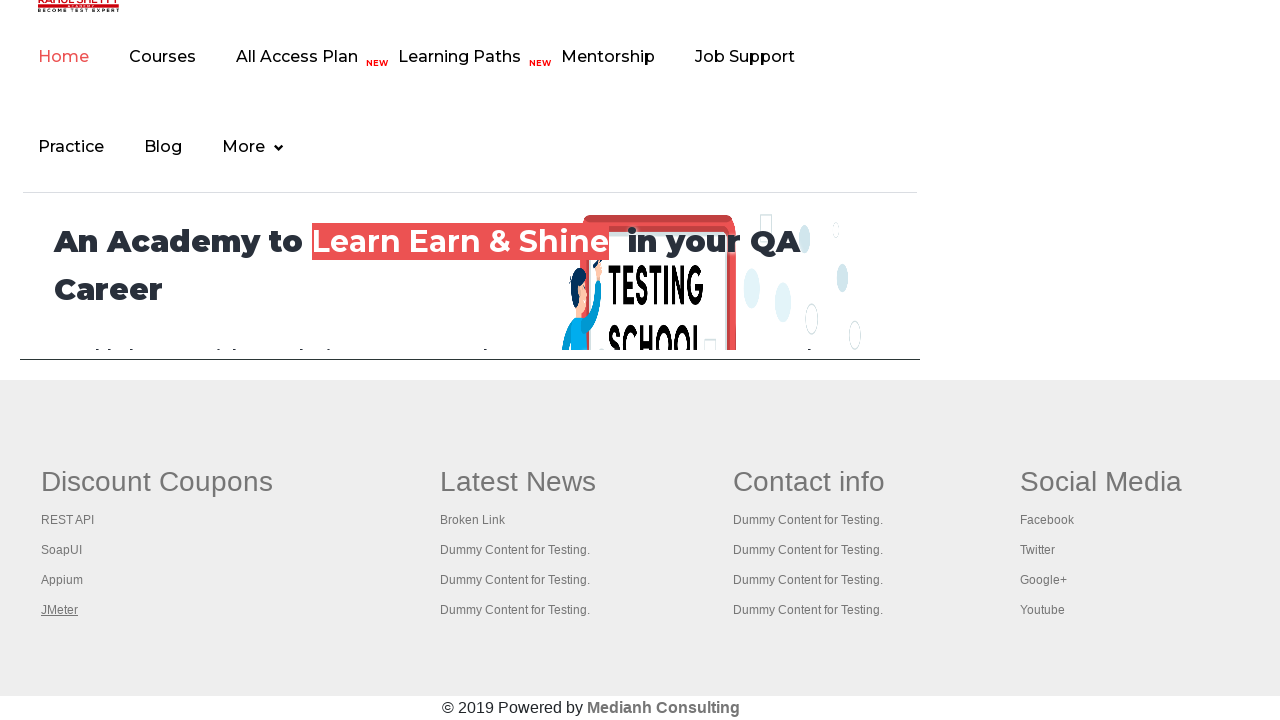

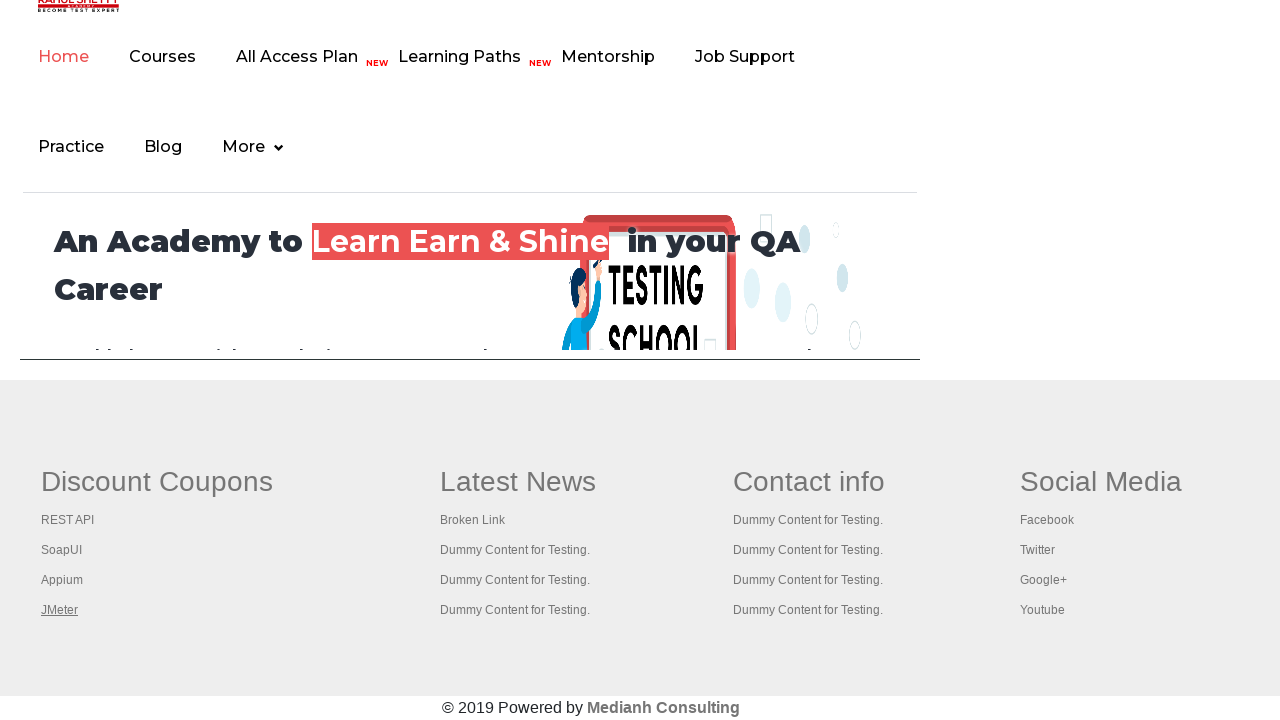